Tests JavaScript alert dialog handling by clicking a button that triggers an alert, accepting it, then reading a value from the page, performing a calculation, filling in the answer, and submitting the form.

Starting URL: http://suninjuly.github.io/alert_accept.html

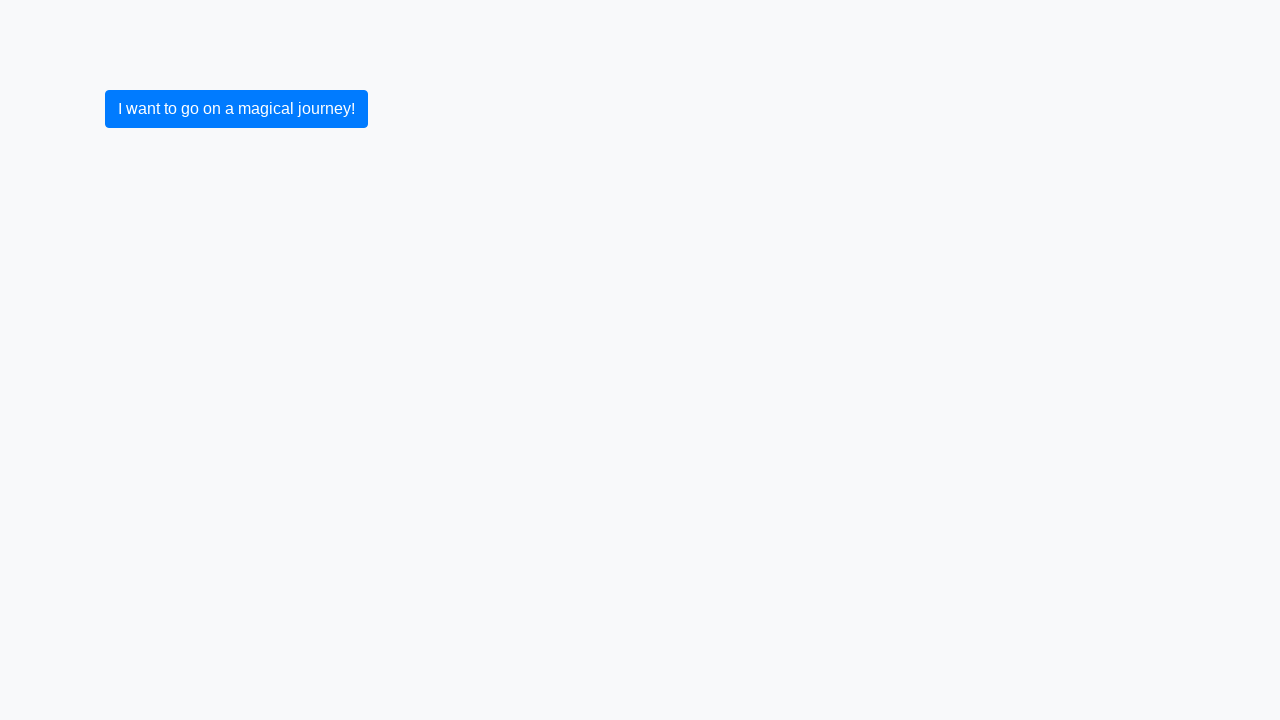

Set up dialog handler to auto-accept alerts
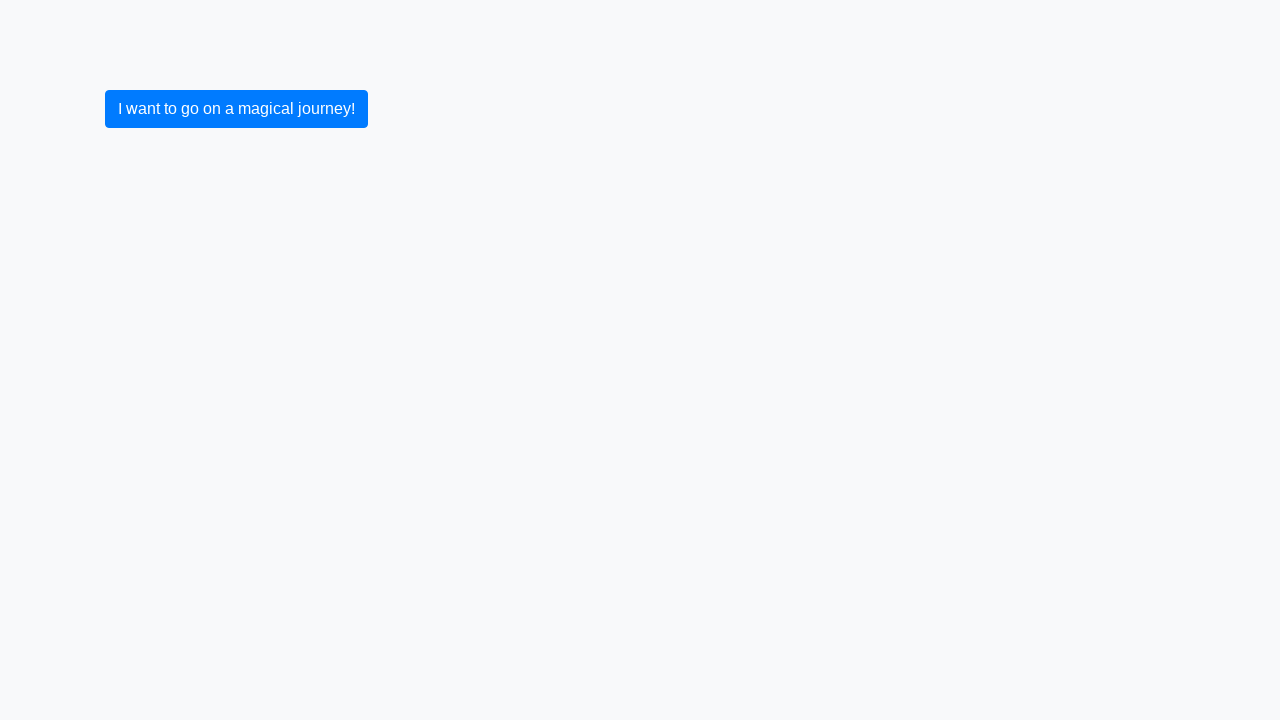

Clicked button to trigger JavaScript alert at (236, 109) on button.btn
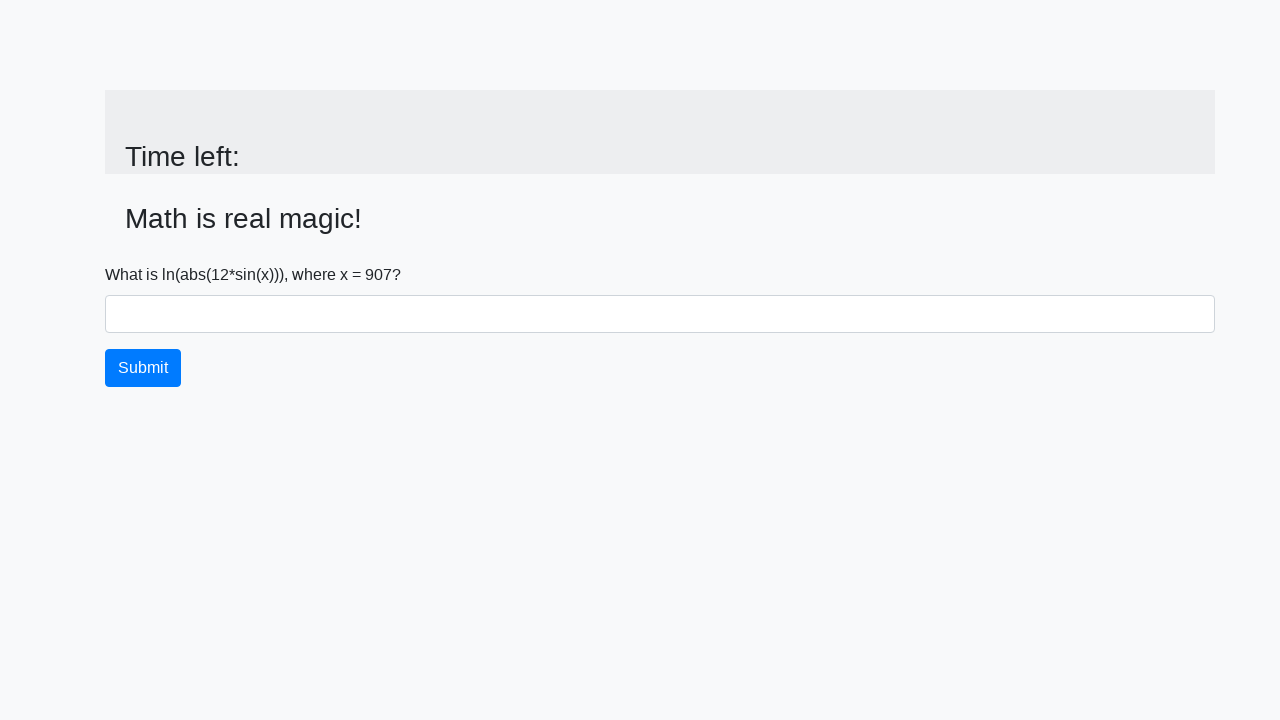

Alert was accepted and input value element became visible
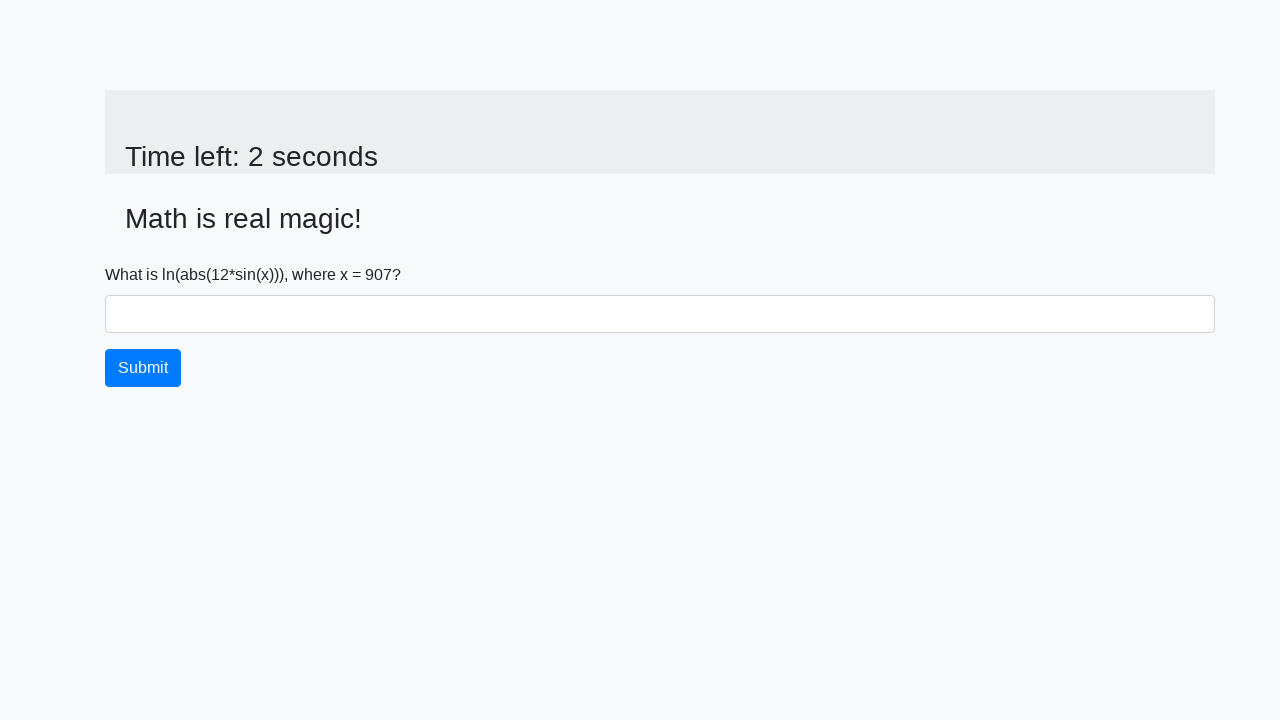

Read input value from page: 907
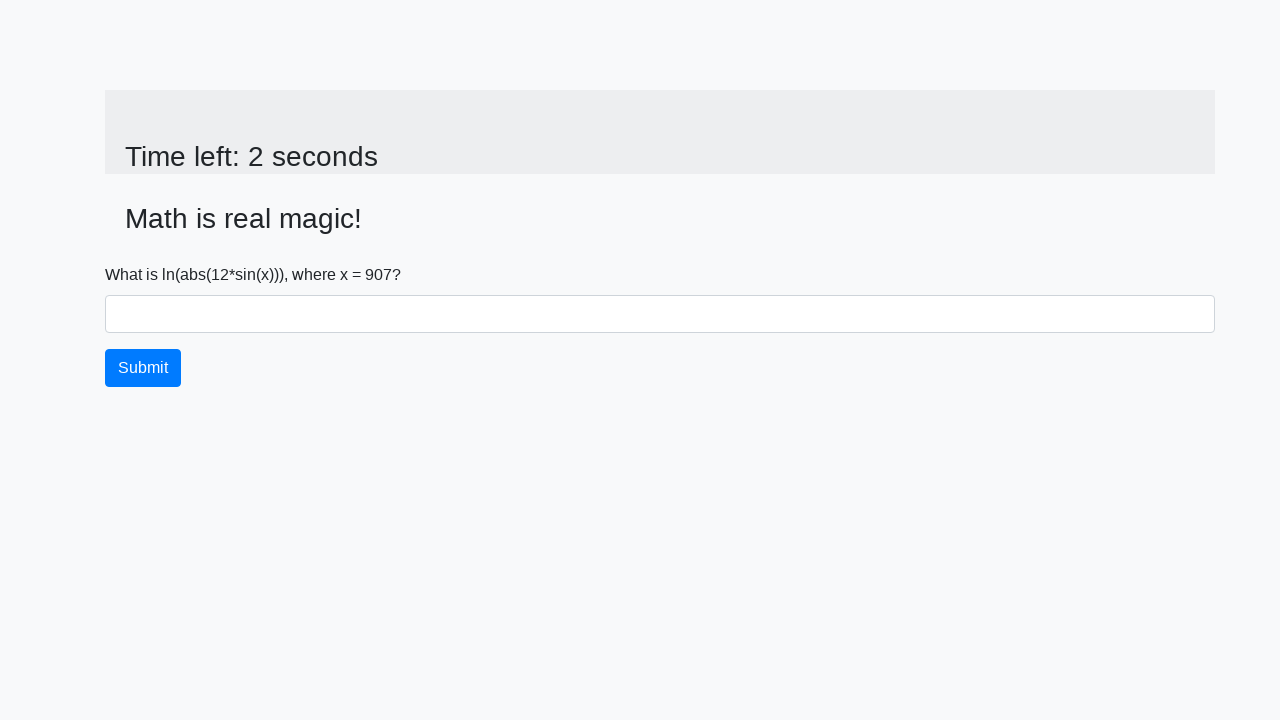

Calculated answer using formula: 2.2564607326636787
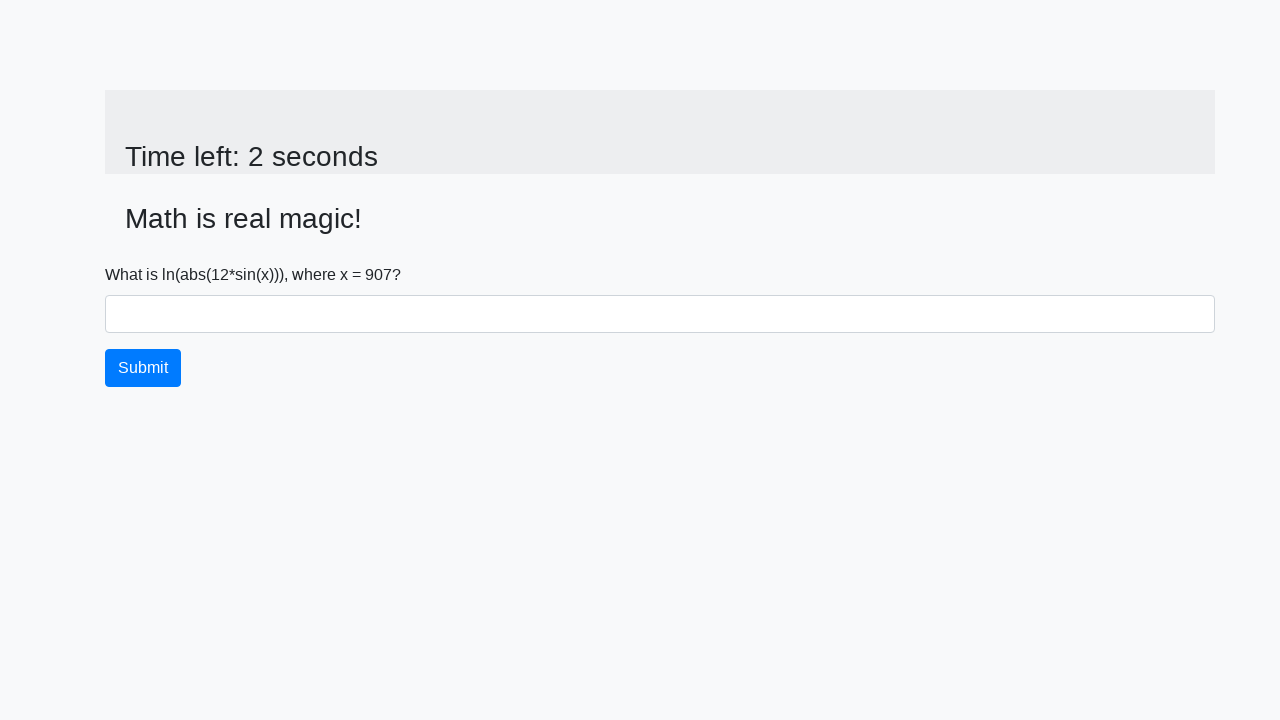

Filled answer field with calculated value: 2.2564607326636787 on #answer
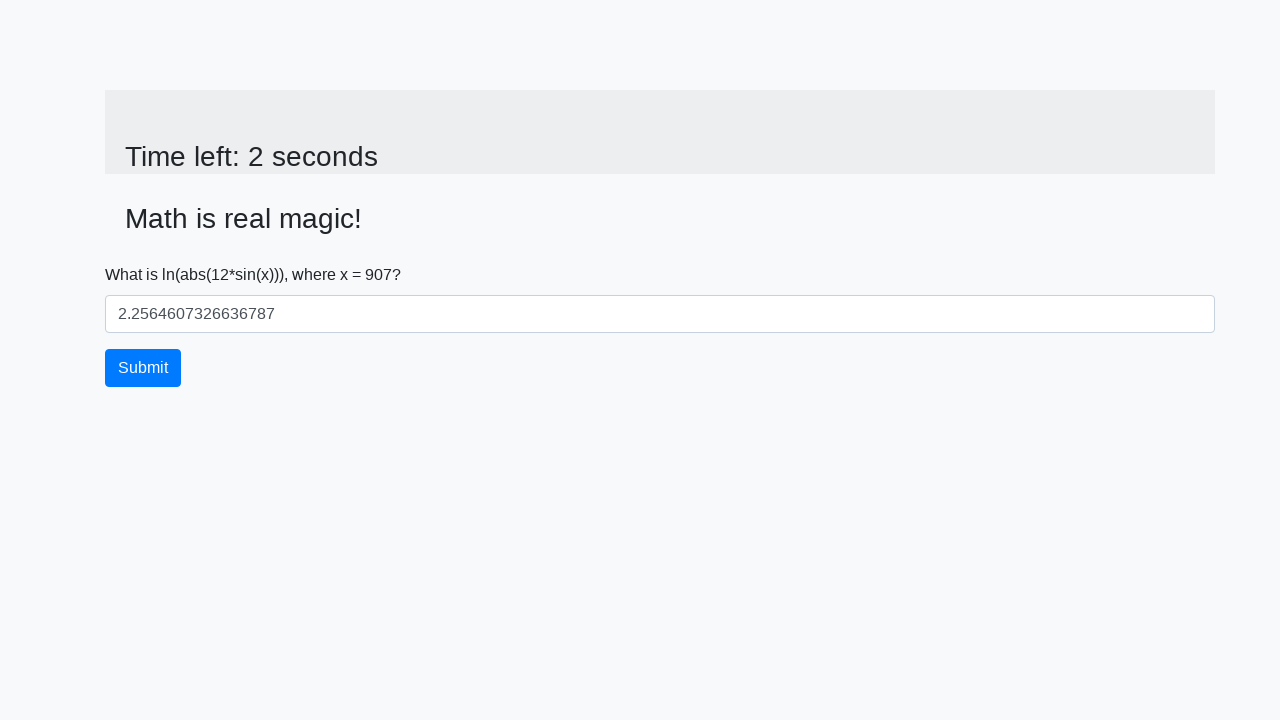

Clicked submit button to submit form at (143, 368) on button.btn
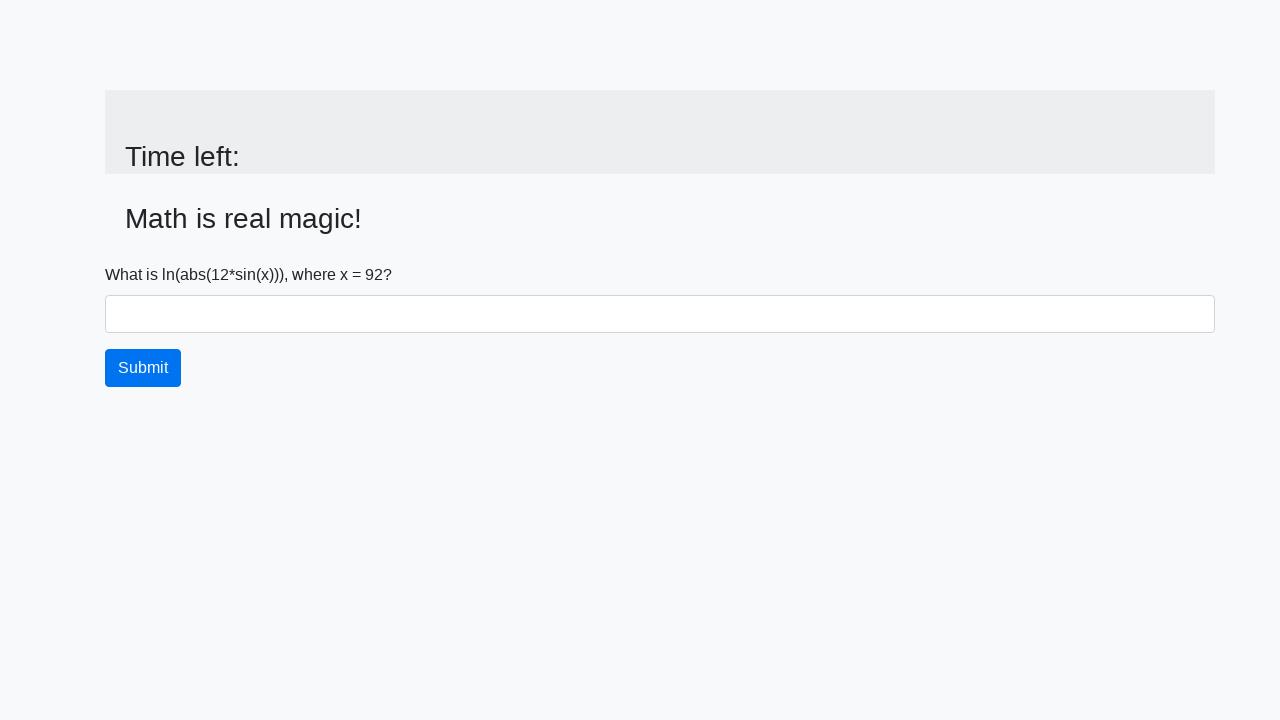

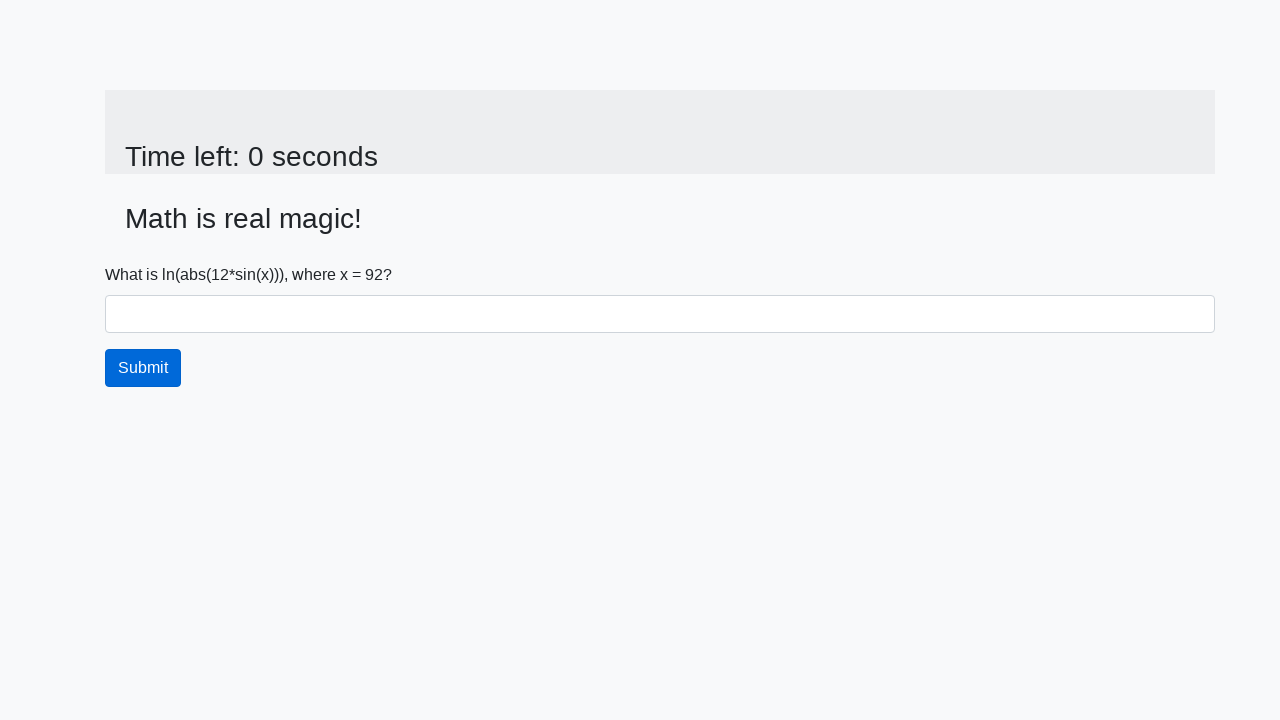